Tests a web form by waiting for a textarea element to load and entering text into it

Starting URL: https://www.selenium.dev/selenium/web/web-form.html

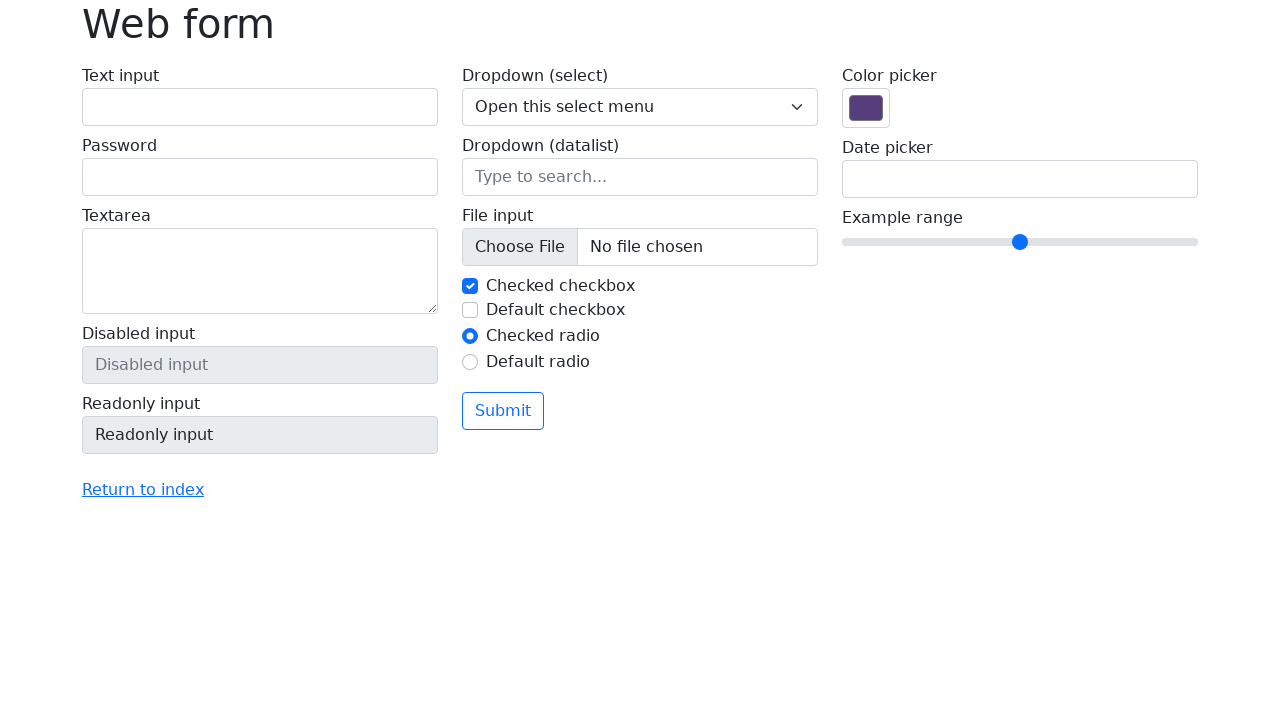

Navigated to web form page
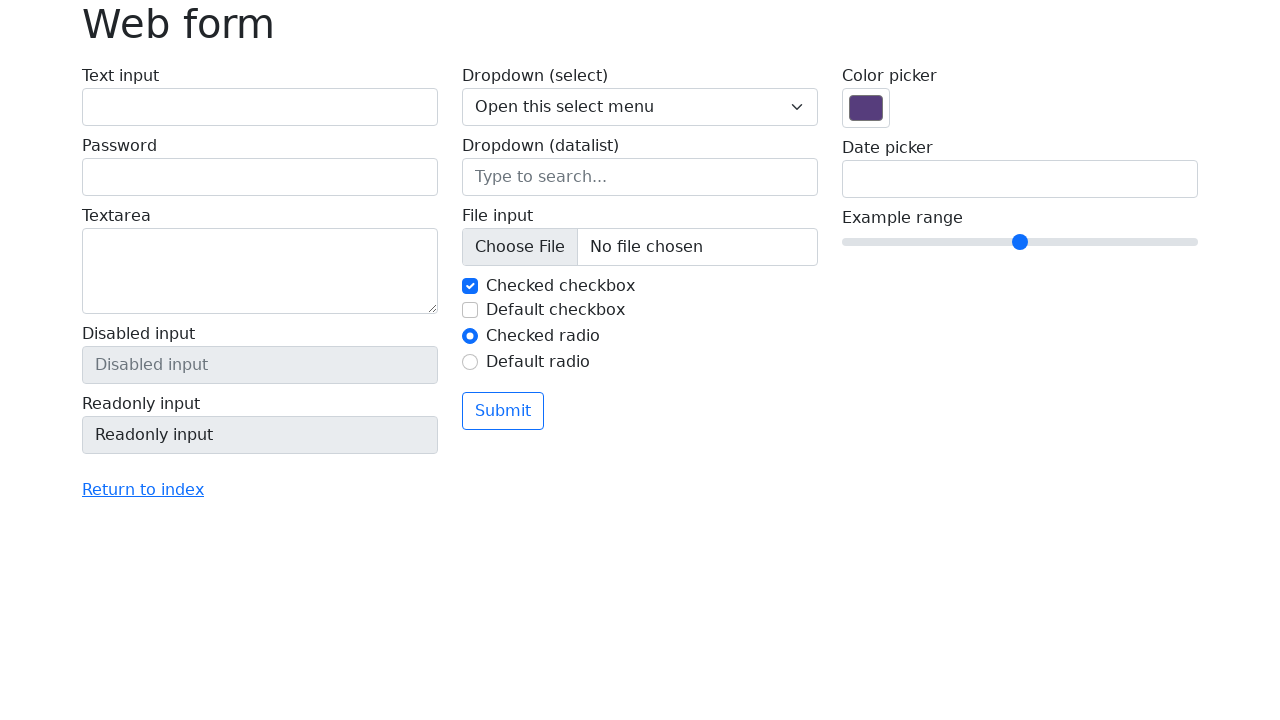

Waited for textarea element to load
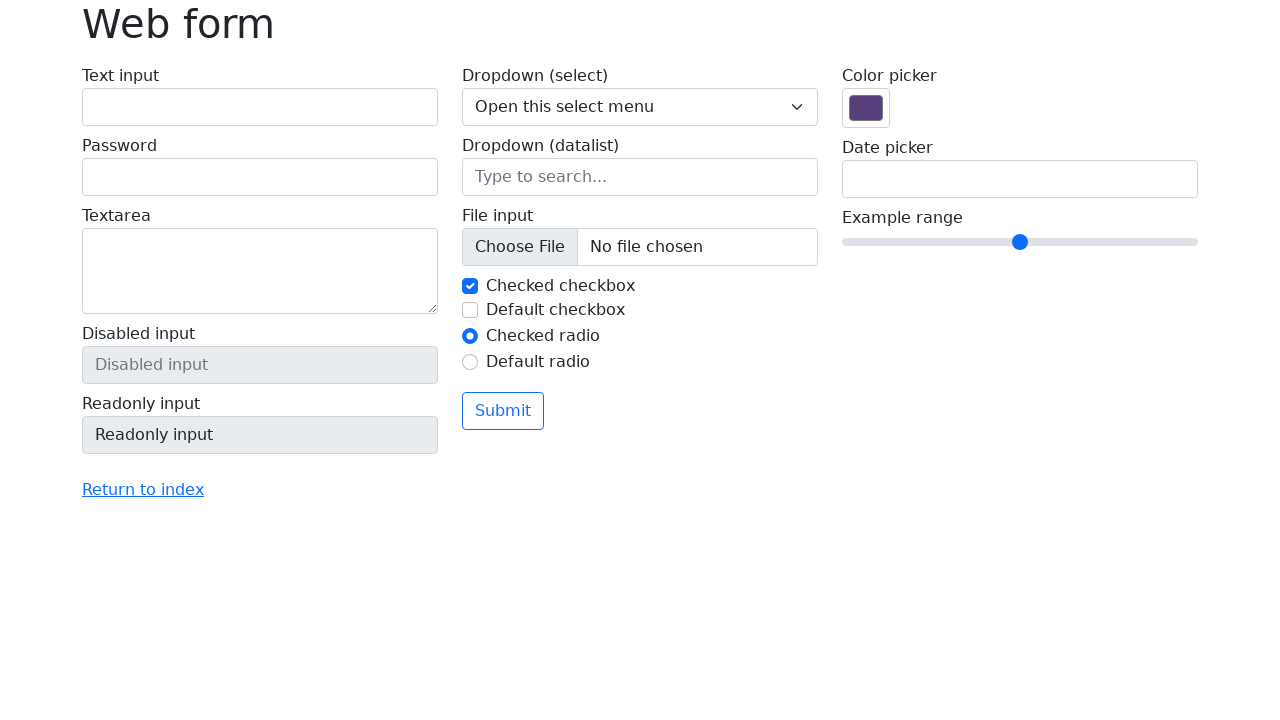

Filled textarea with 'Vanakkam from Explicit Wait' on textarea[name='my-textarea']
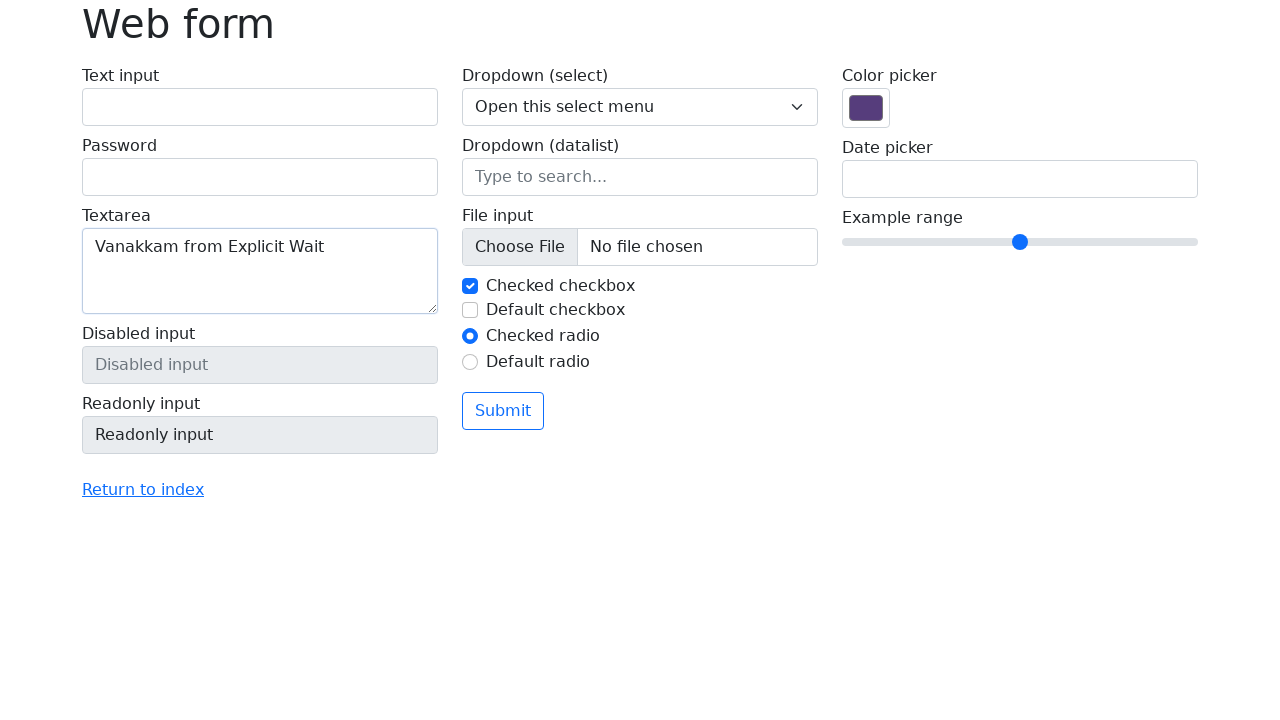

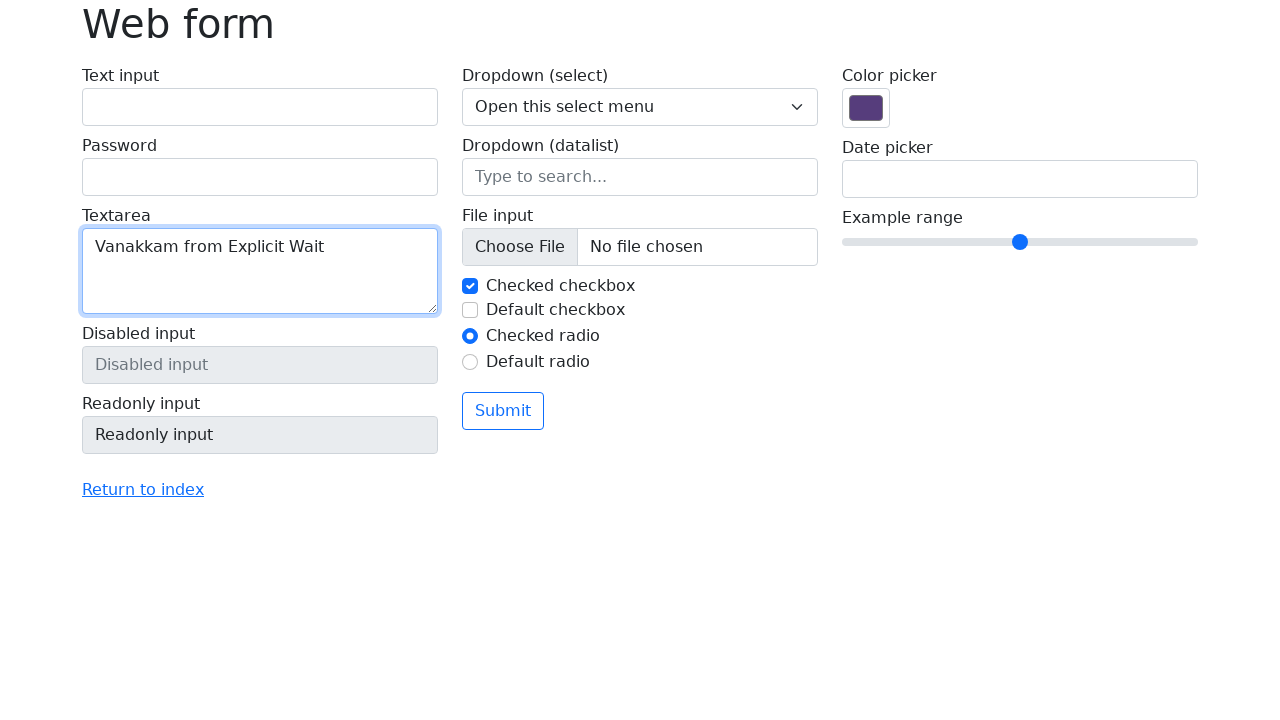